Tests right-click context menu functionality by performing a right-click on an element and selecting the "Copy" option from the context menu

Starting URL: http://swisnl.github.io/jQuery-contextMenu/demo.html

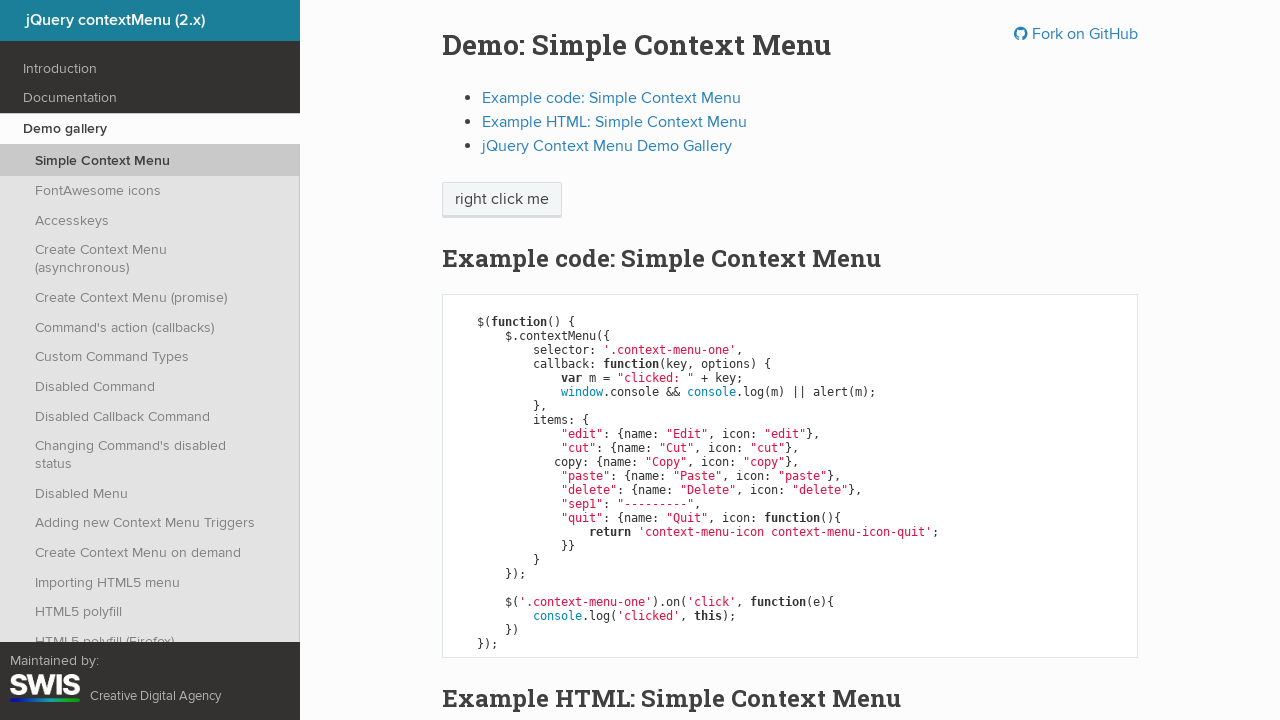

Located right-click target element
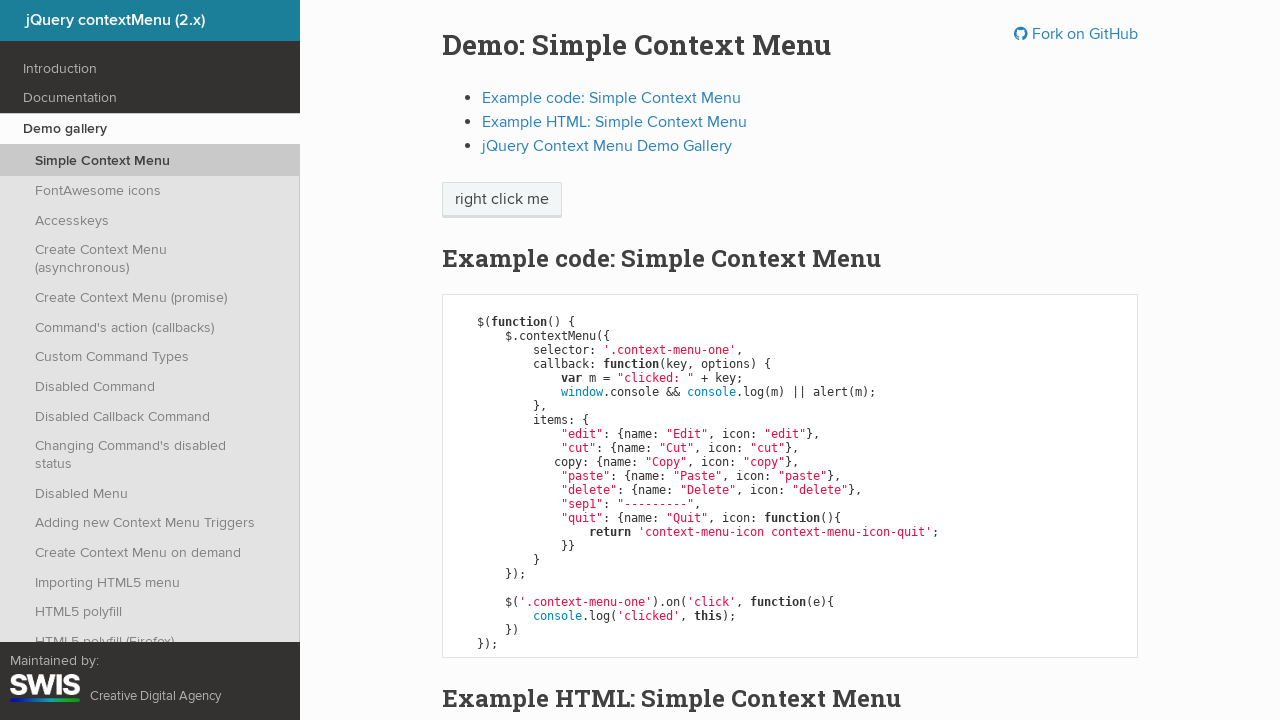

Performed right-click on target element at (502, 200) on xpath=//span[text()='right click me']
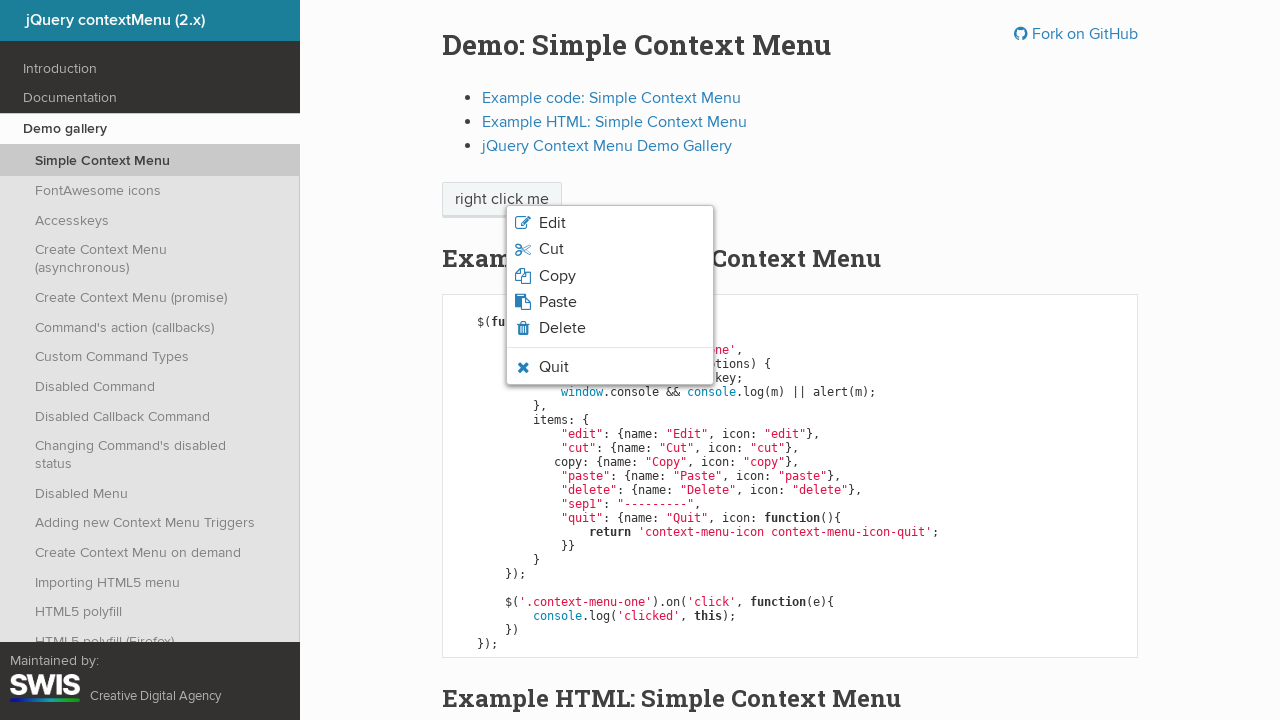

Context menu appeared
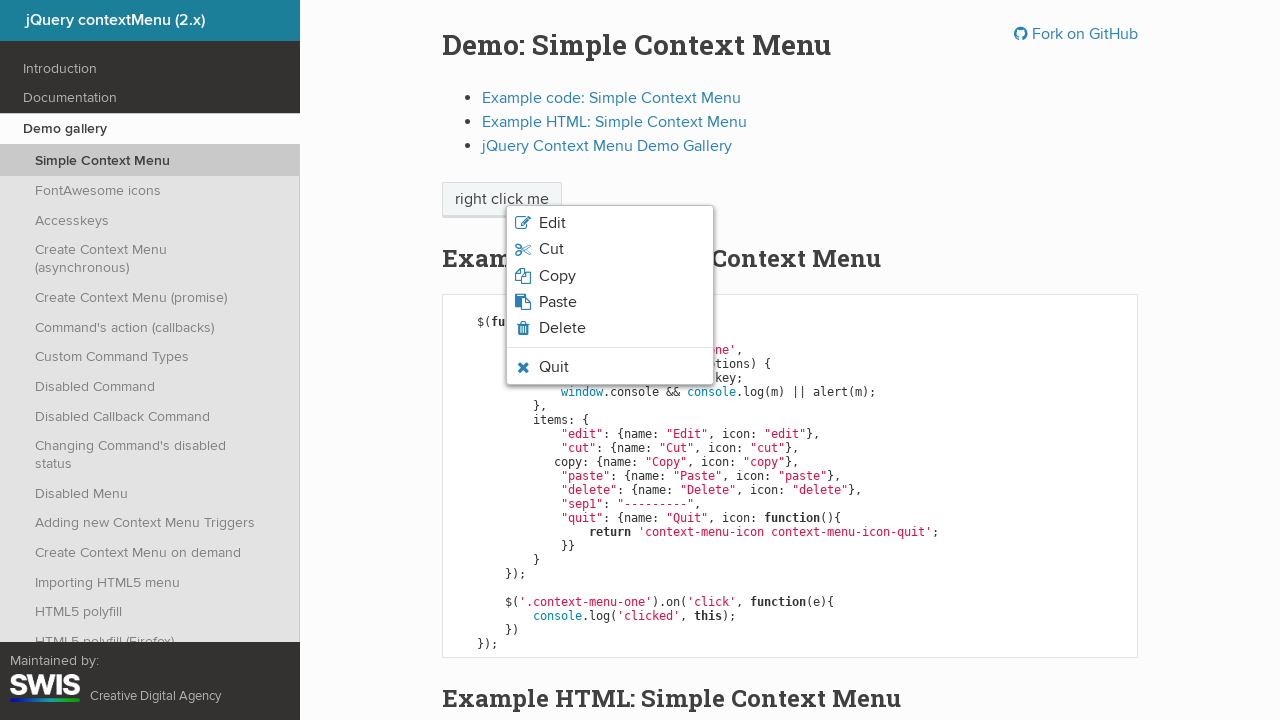

Located context menu items
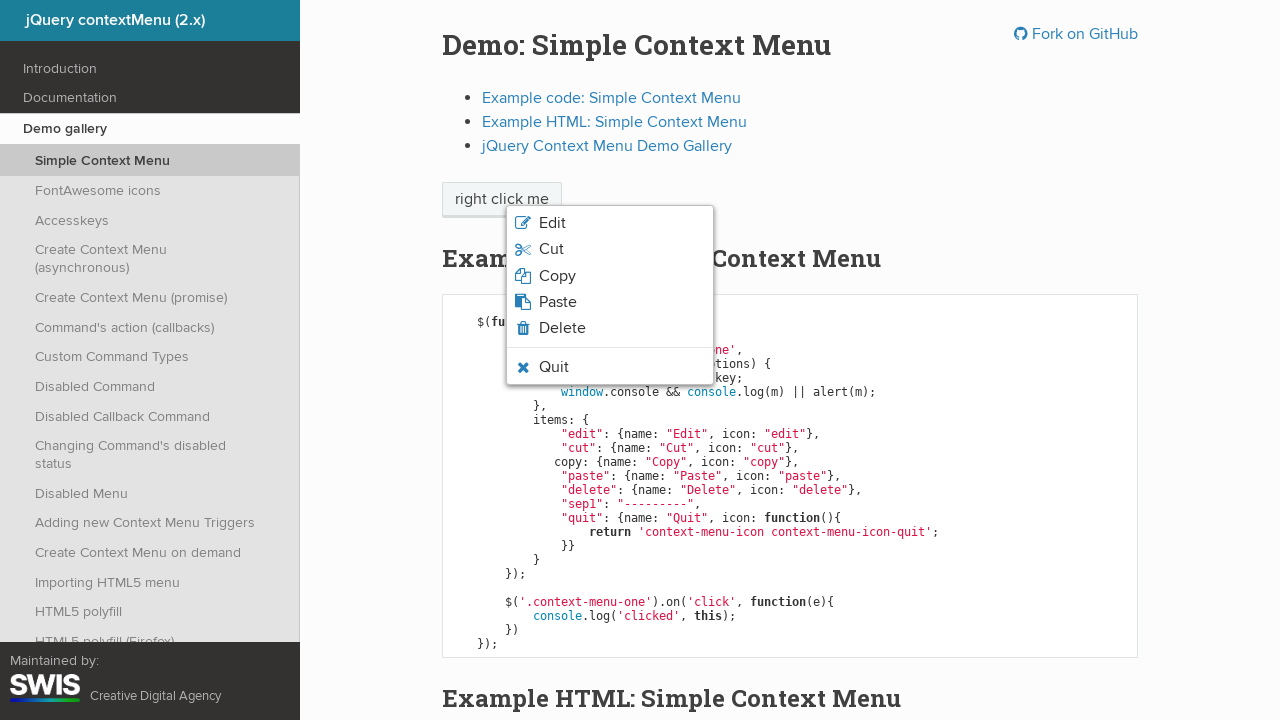

Clicked 'Copy' option from context menu at (610, 276) on xpath=//ul[@class='context-menu-list context-menu-root']/li[contains(@class,'con
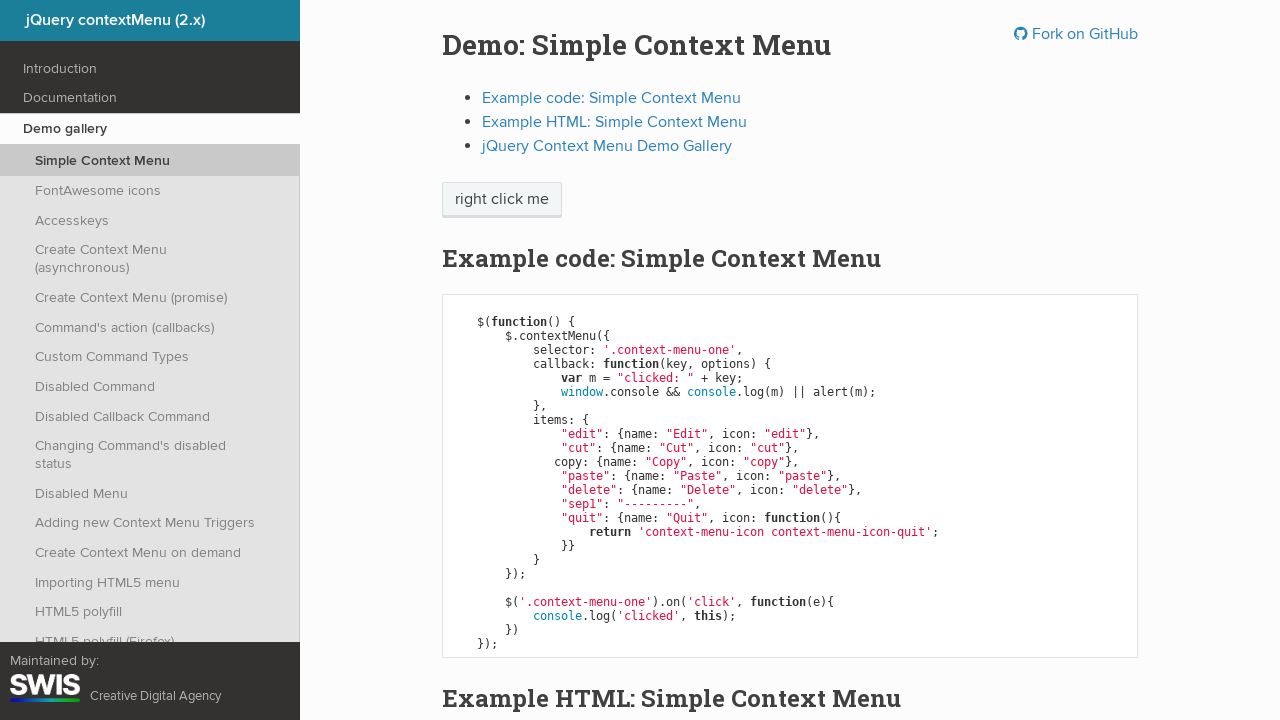

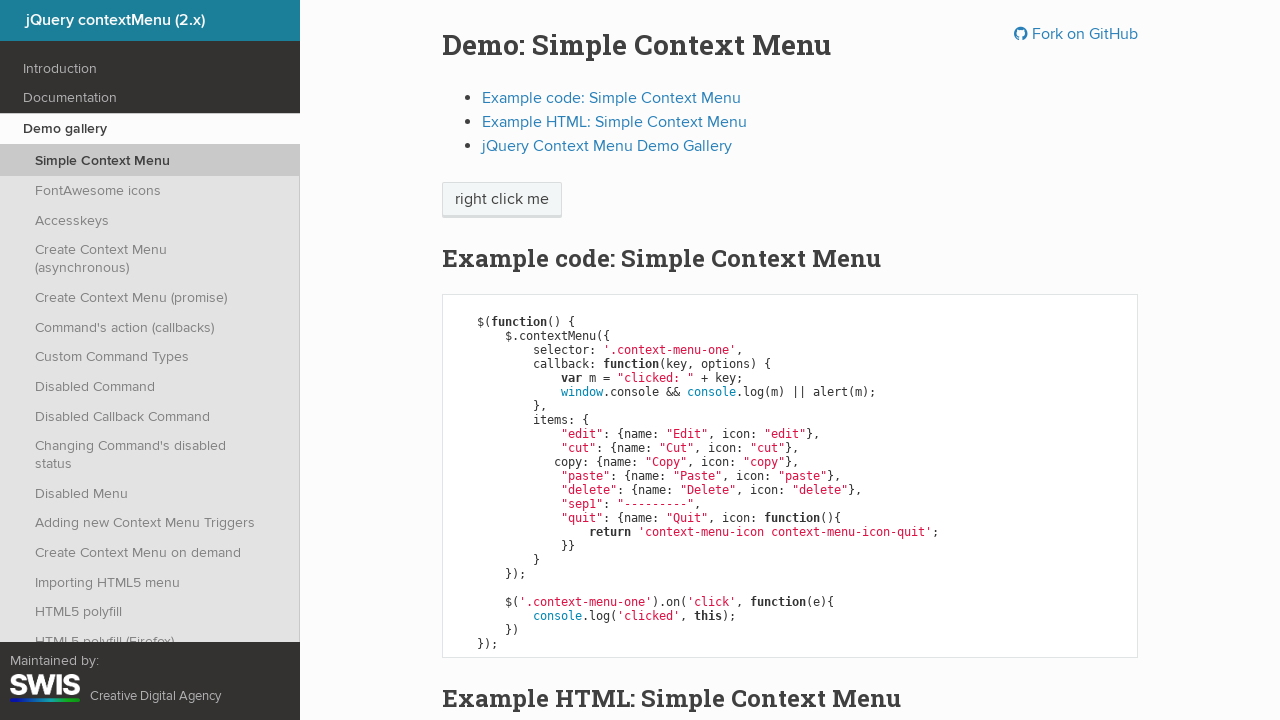